Tests registration form validation with a username containing only spaces, expecting an error about spaces not being allowed.

Starting URL: https://anatoly-karpovich.github.io/demo-login-form/

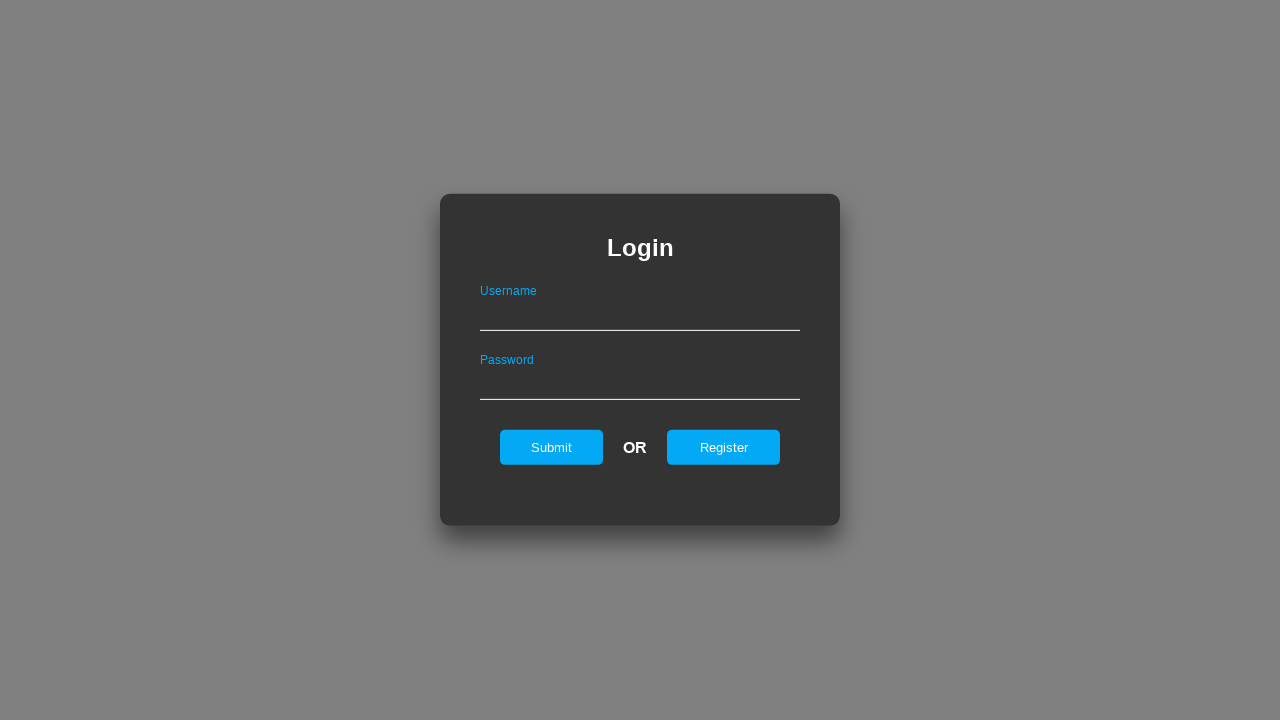

Clicked register button to navigate to registration form at (724, 447) on #registerOnLogin
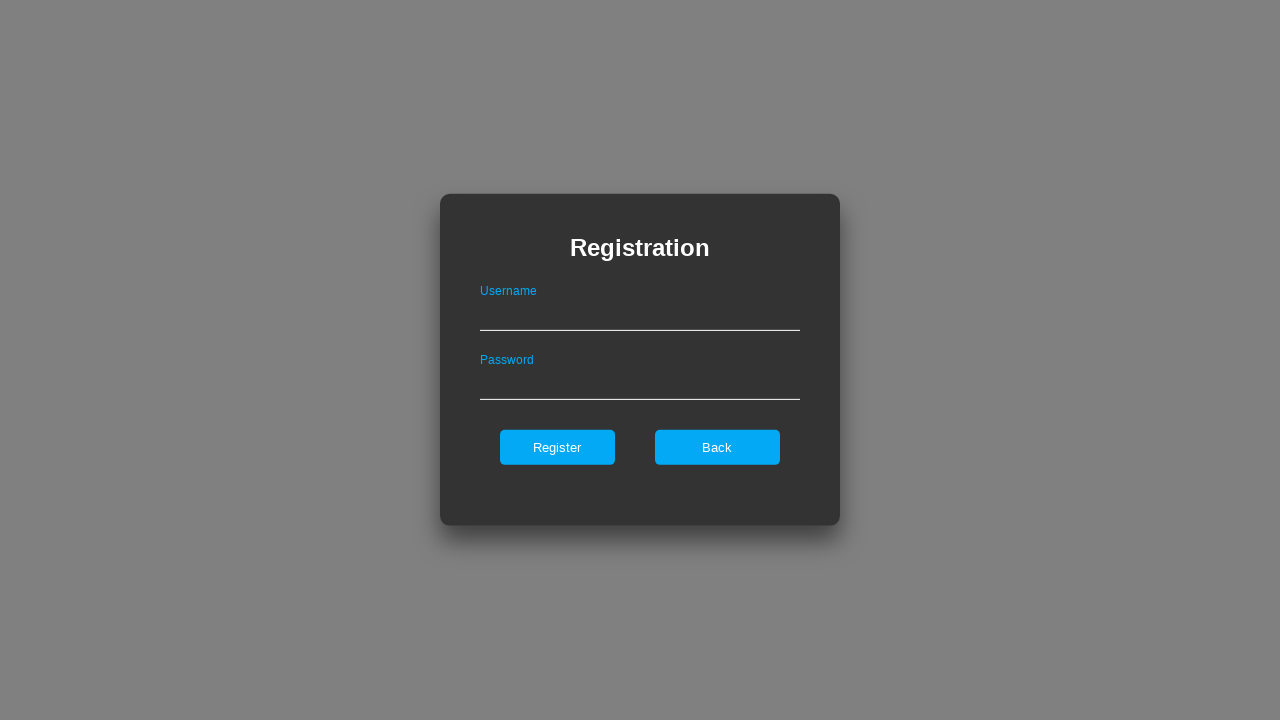

Registration form is visible
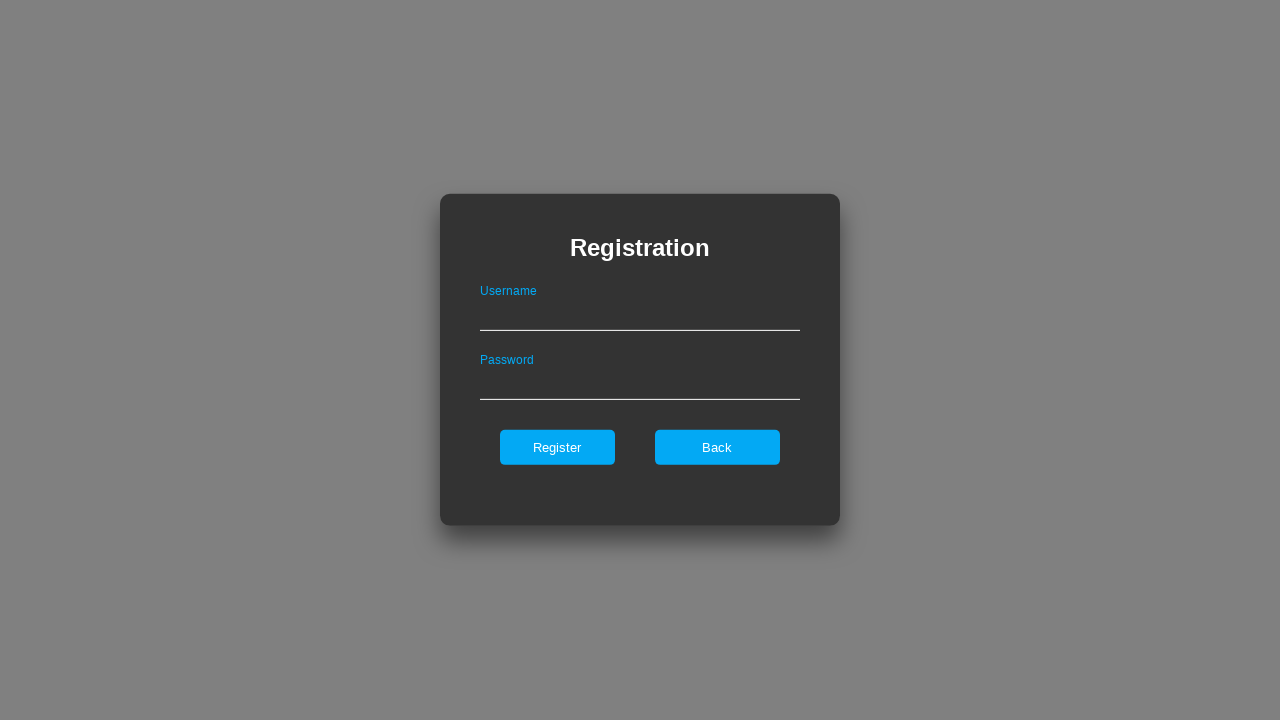

Filled username field with a single space on #userNameOnRegister
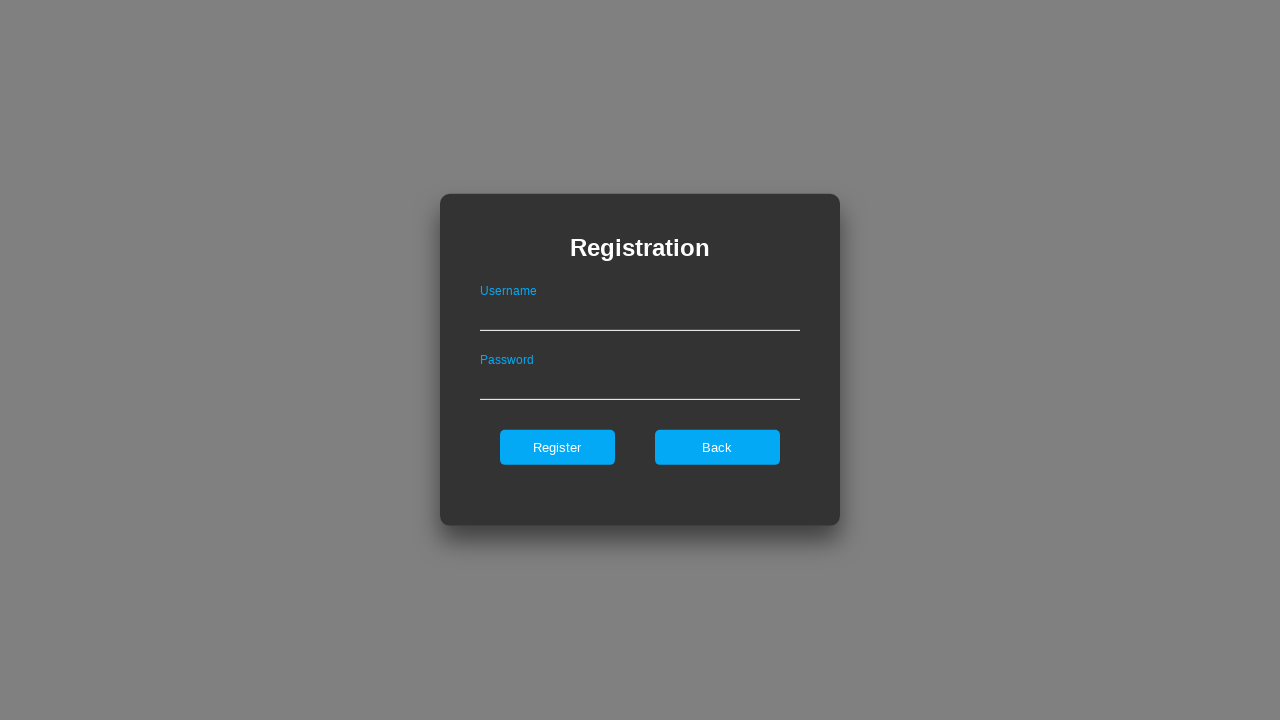

Filled password field with 'Password1' on #passwordOnRegister
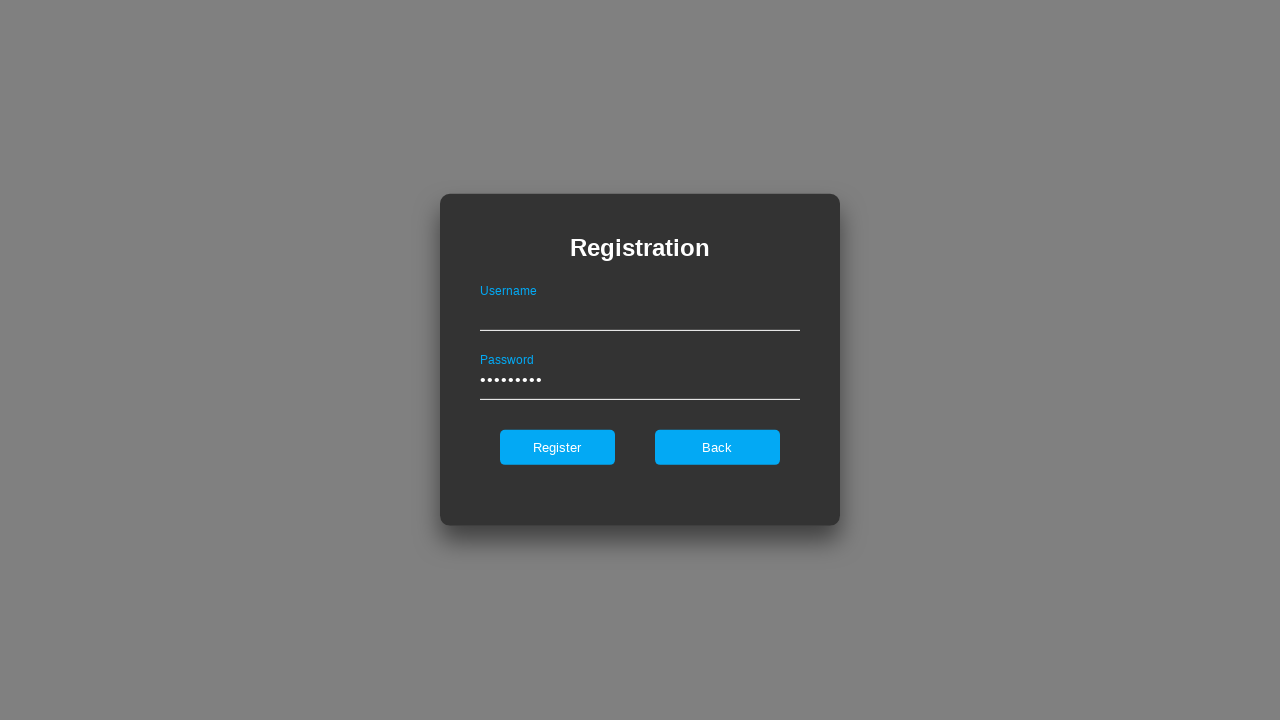

Clicked register button to submit form with space-only username at (557, 447) on #register
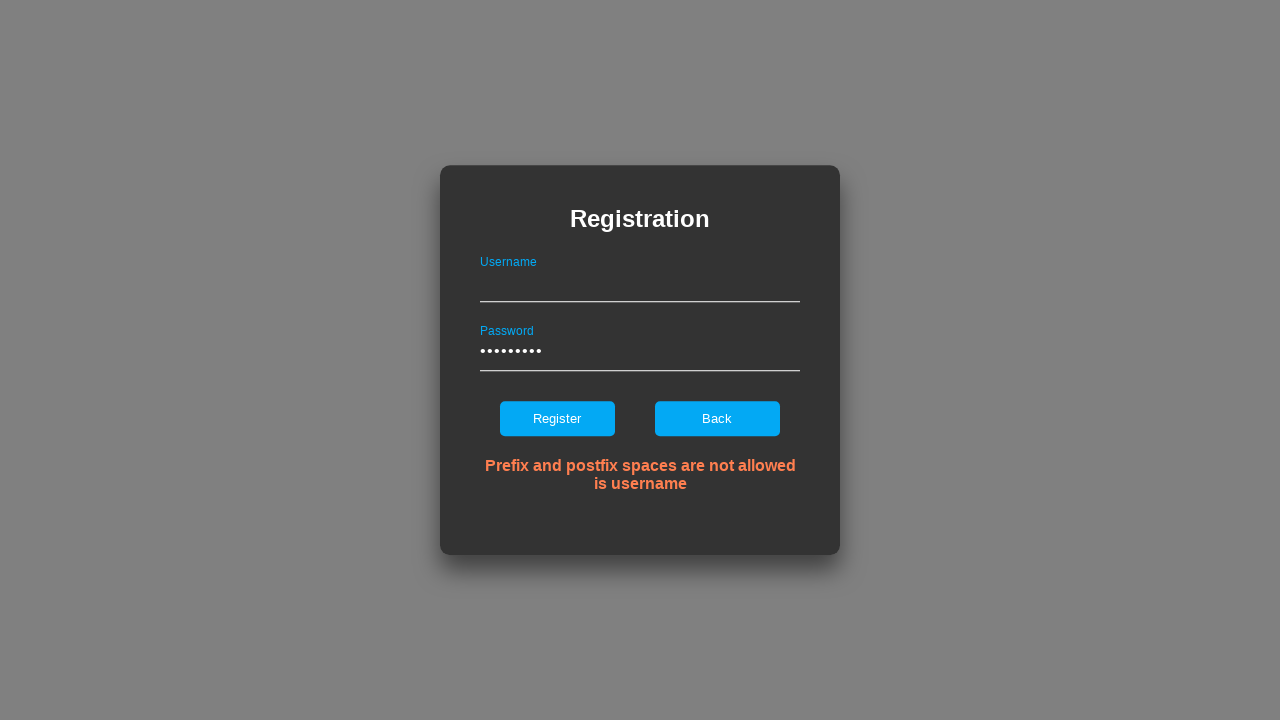

Error message about spaces not being allowed is displayed
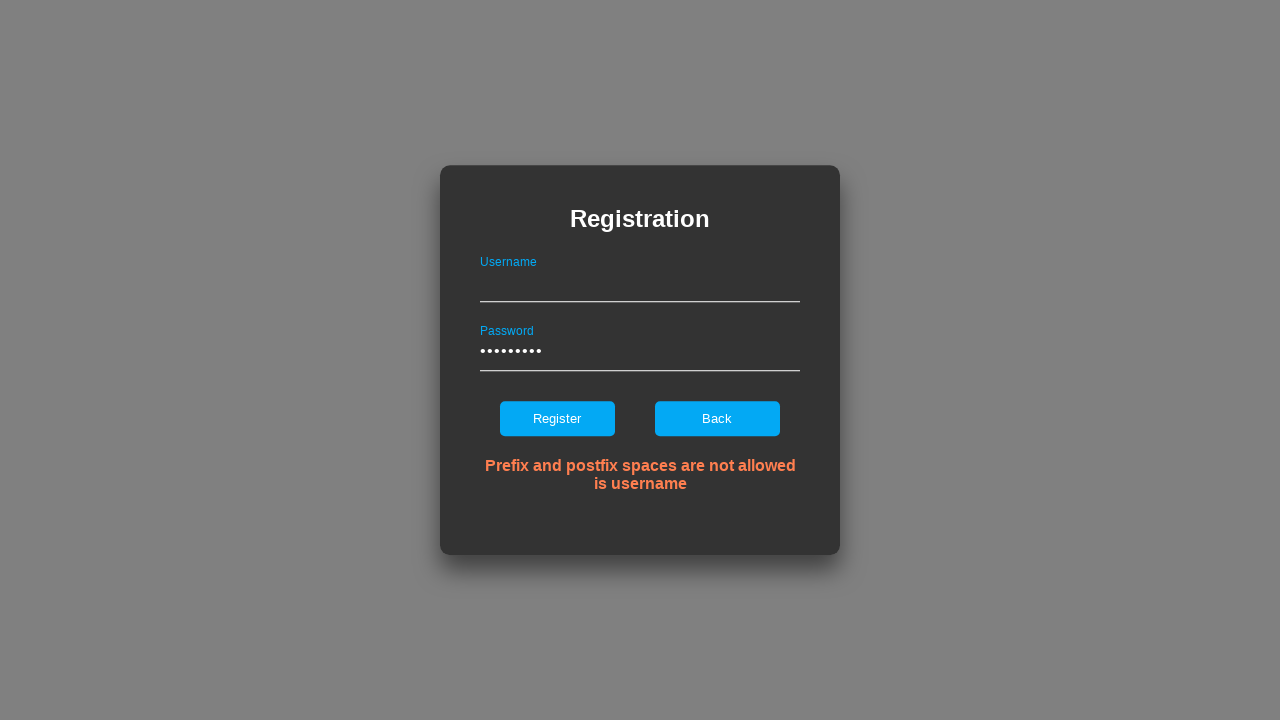

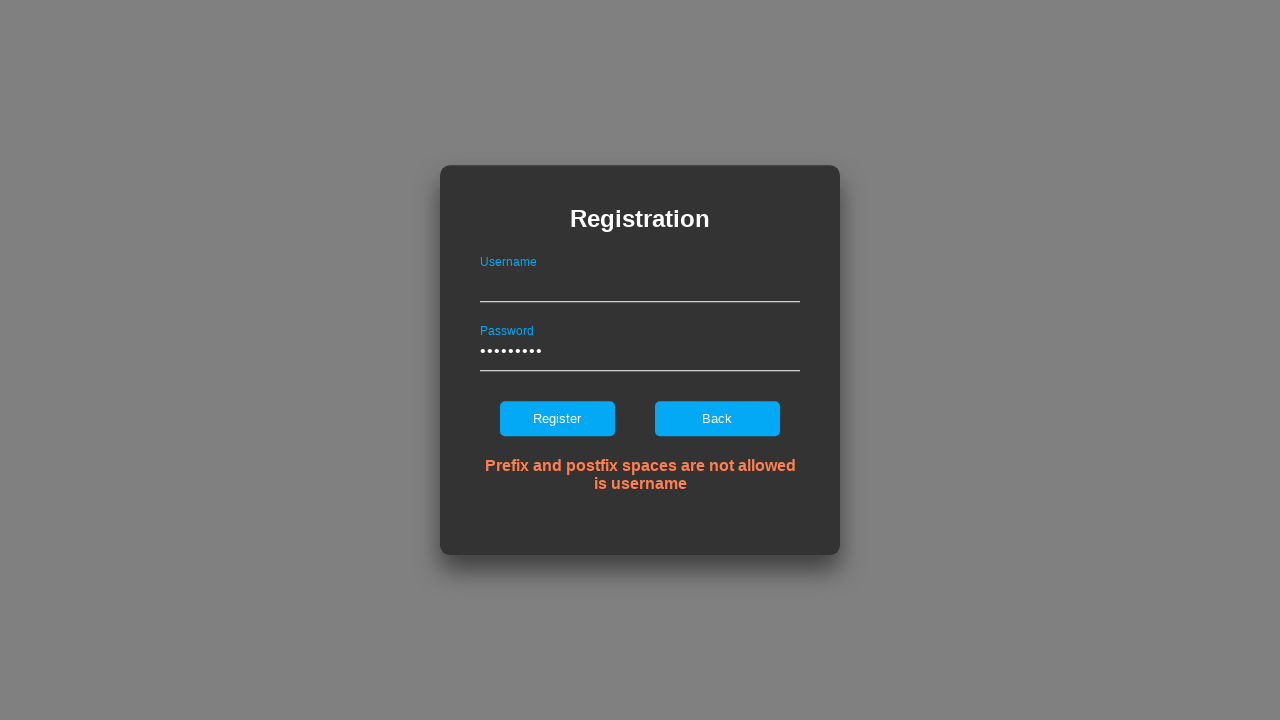